Tests that the login page loads correctly by verifying the username input field is visible

Starting URL: https://opensource-demo.orangehrmlive.com/web/index.php/auth/login

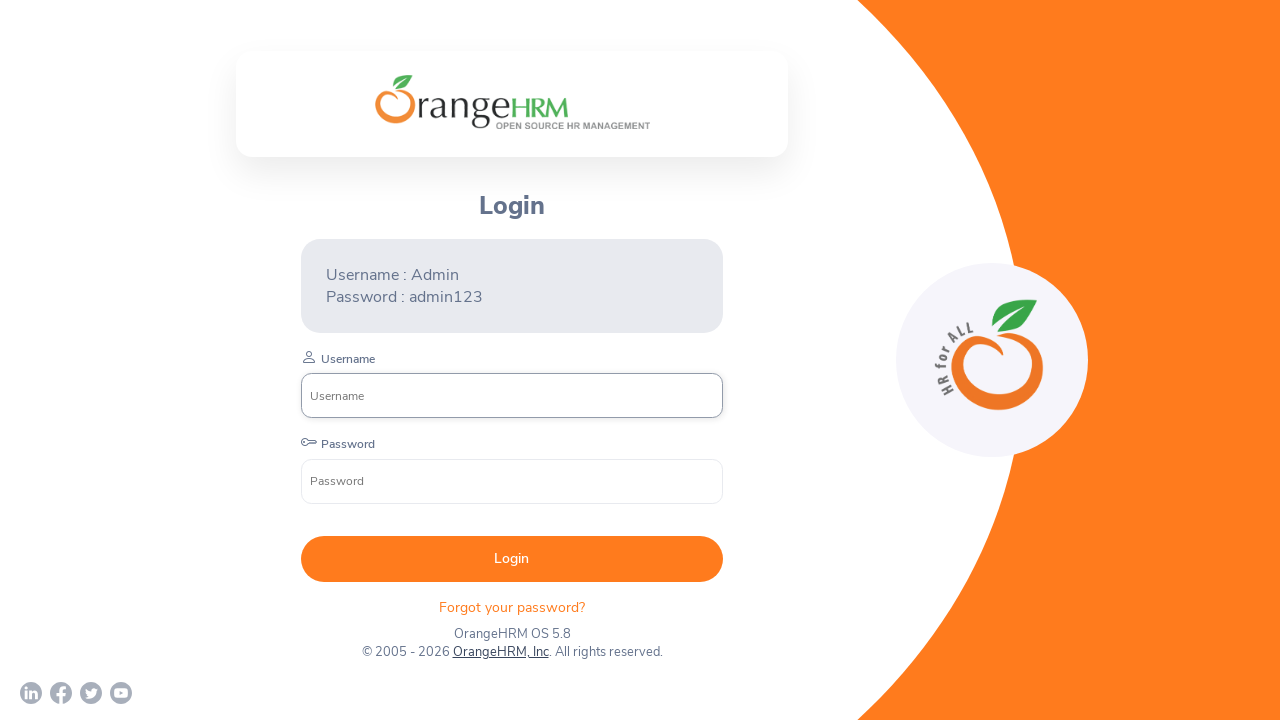

Navigated to OrangeHRM login page
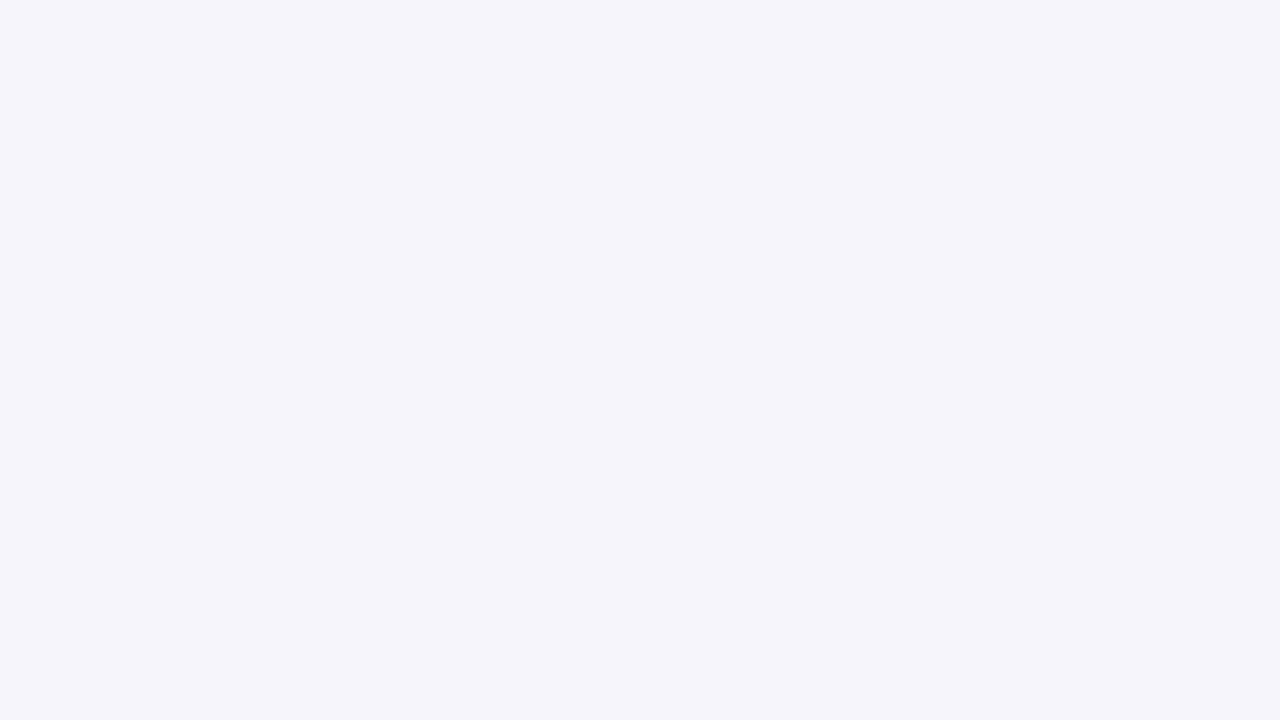

Username input field is visible
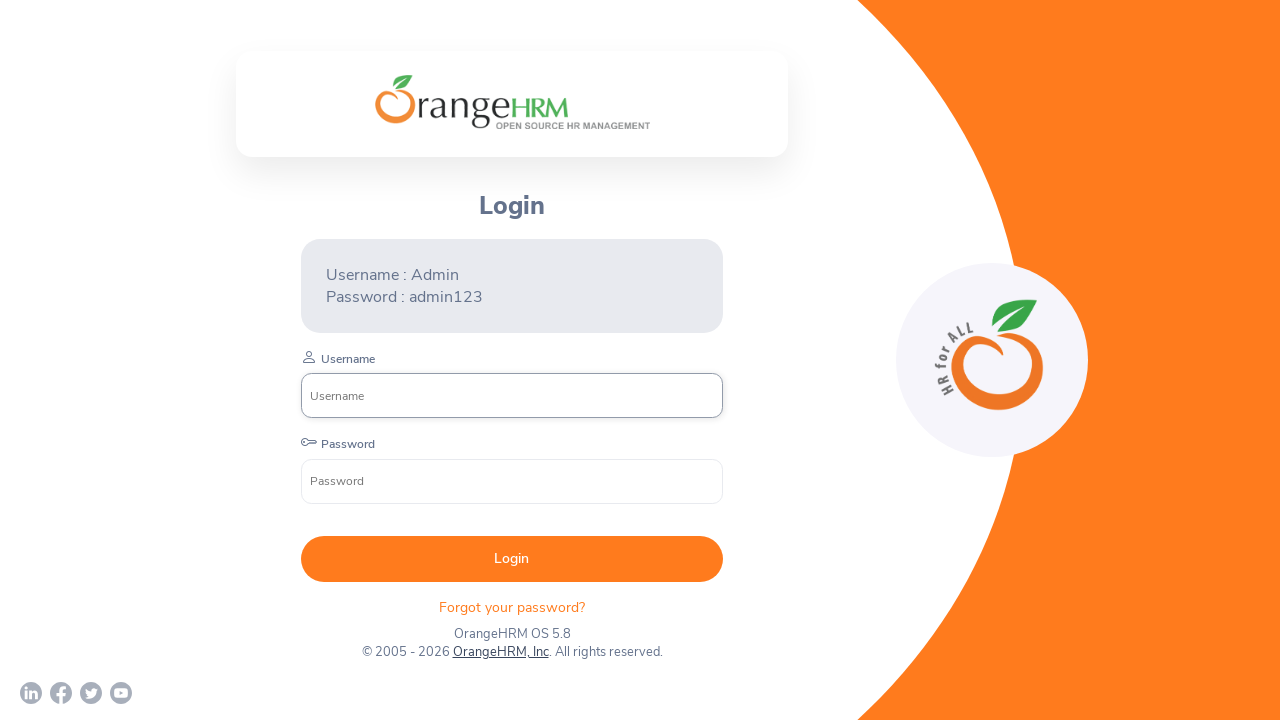

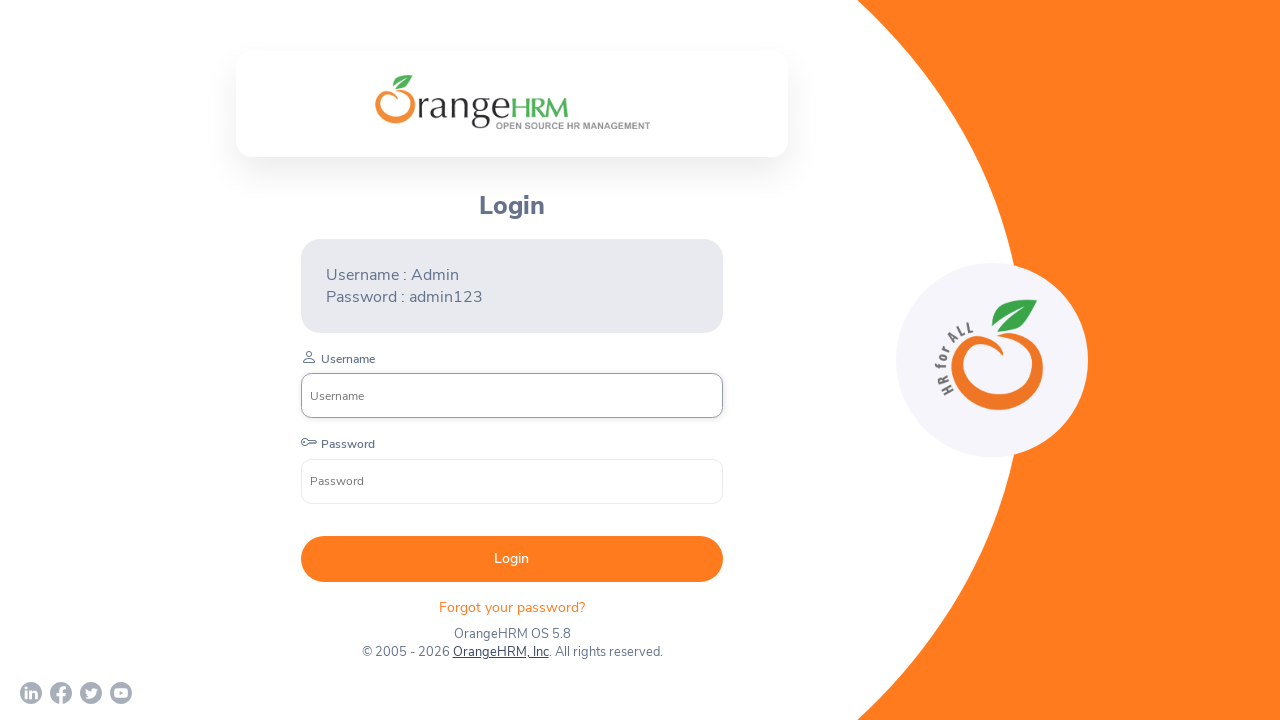